Tests that clicking the round-trip radio button enables a previously hidden/disabled date selection div by checking the element's style attribute changes to indicate visibility.

Starting URL: https://rahulshettyacademy.com/dropdownsPractise/

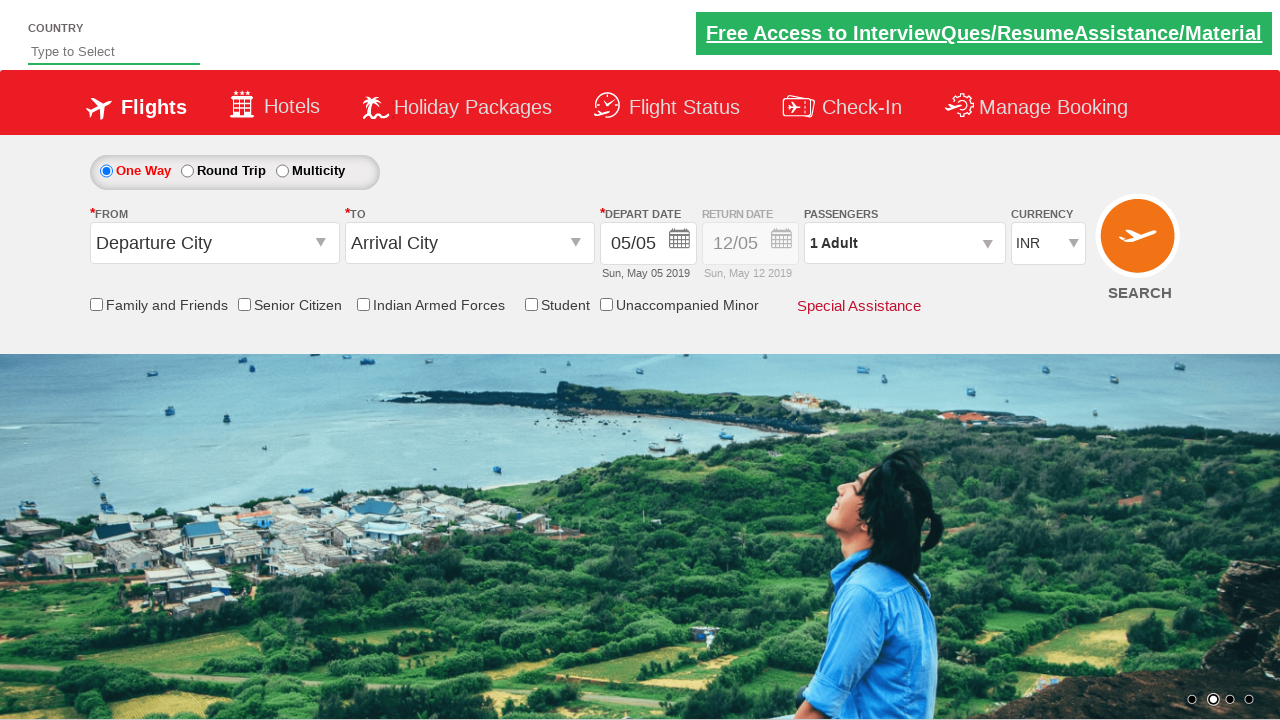

Retrieved initial style attribute of return date div
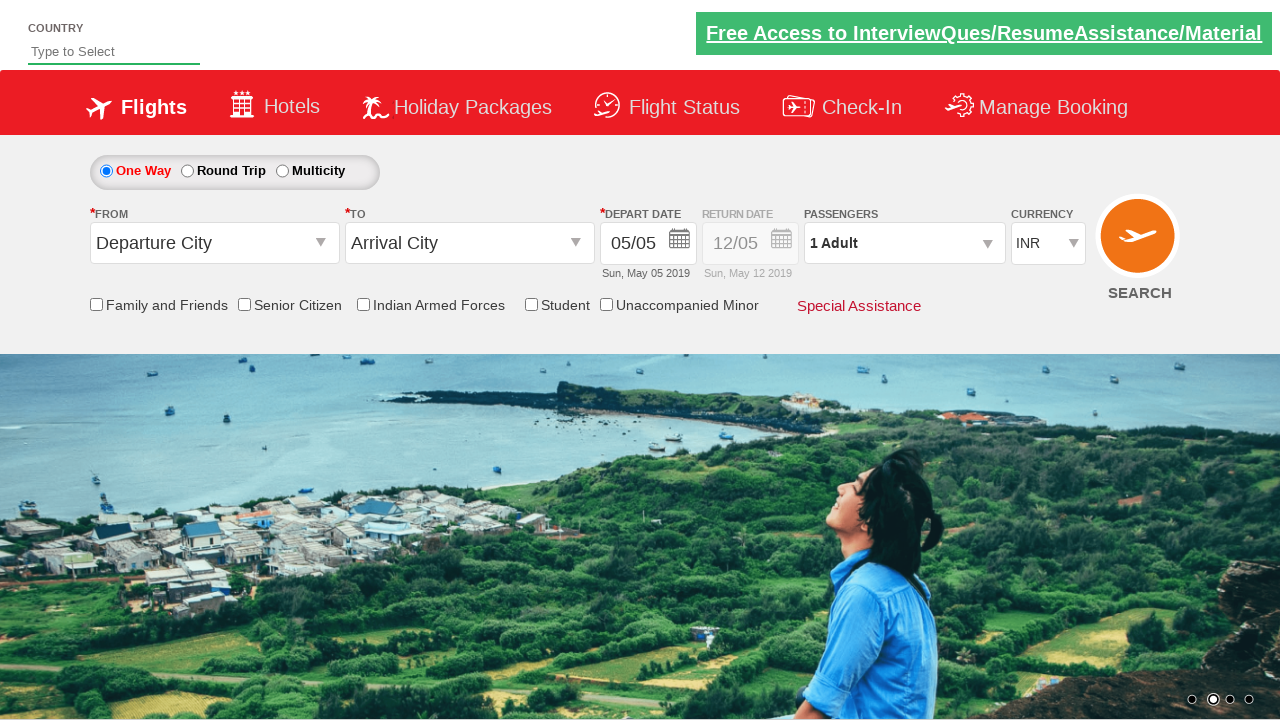

Clicked round-trip radio button at (187, 171) on #ctl00_mainContent_rbtnl_Trip_1
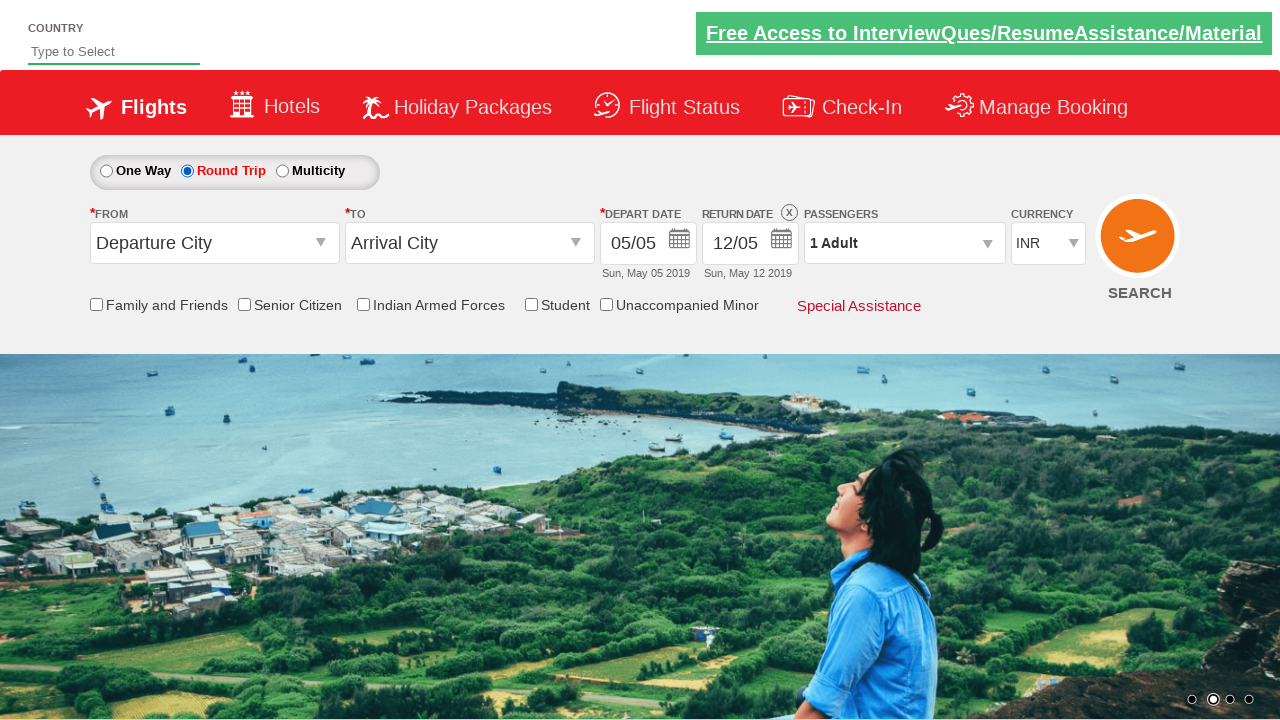

Retrieved updated style attribute of return date div
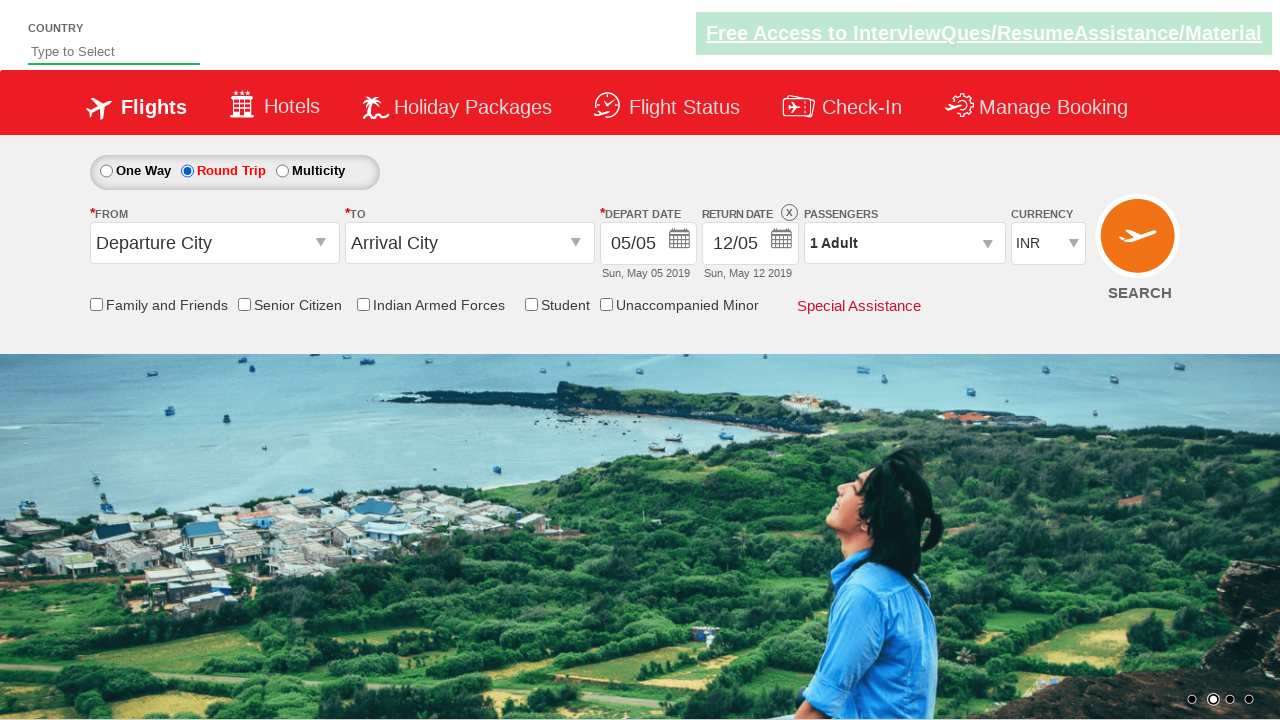

Verified return date div is enabled with opacity: 1
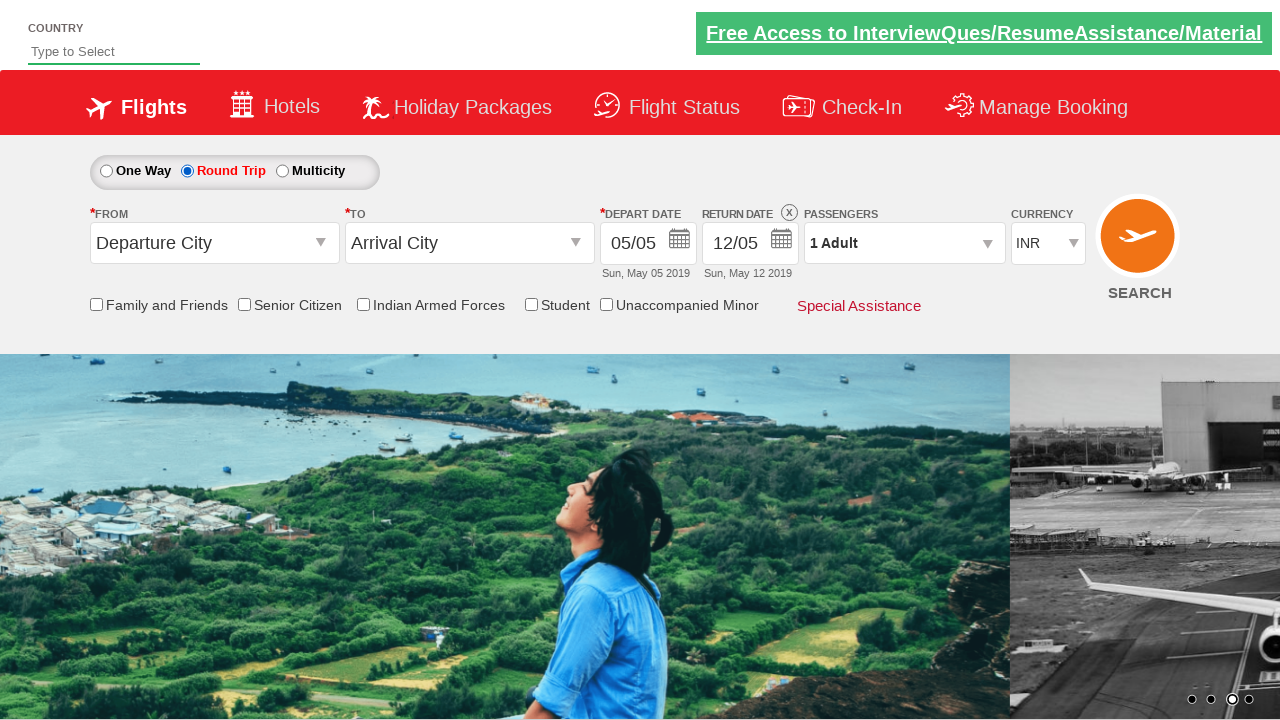

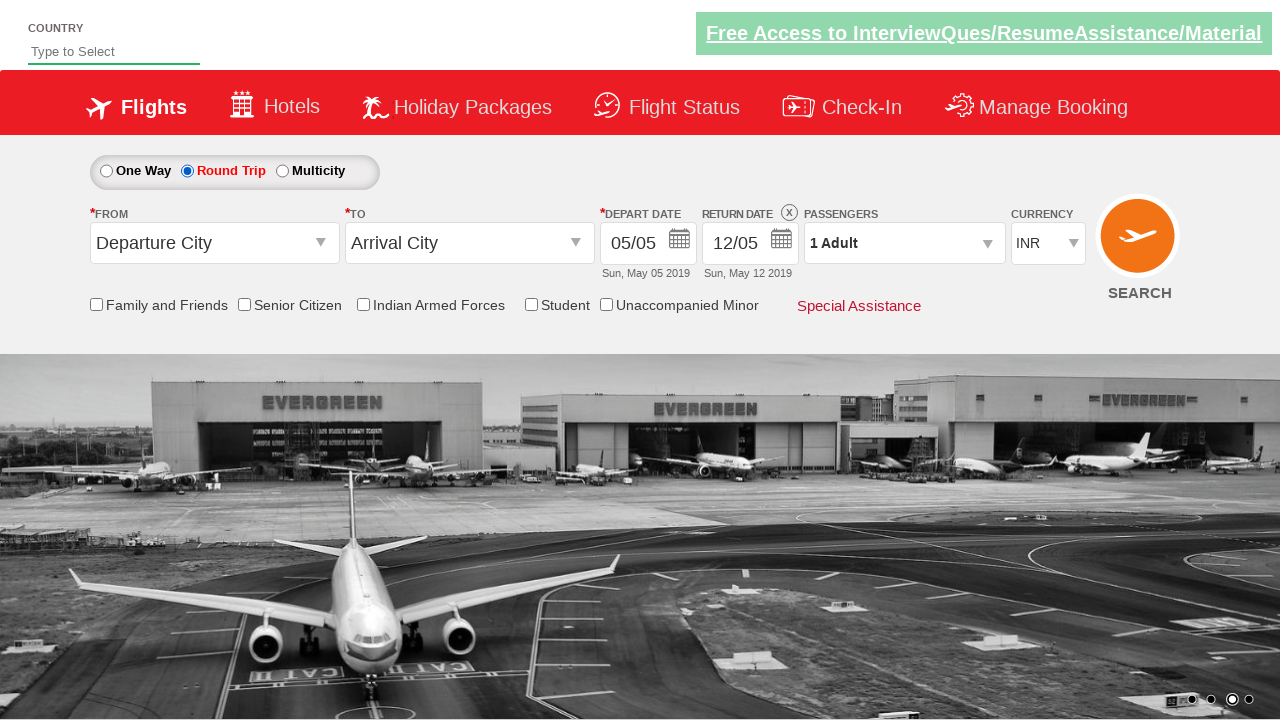